Tests dialog/confirmation box handling by clicking a button that triggers a confirmation dialog and accepting it

Starting URL: https://zimaev.github.io/dialog/

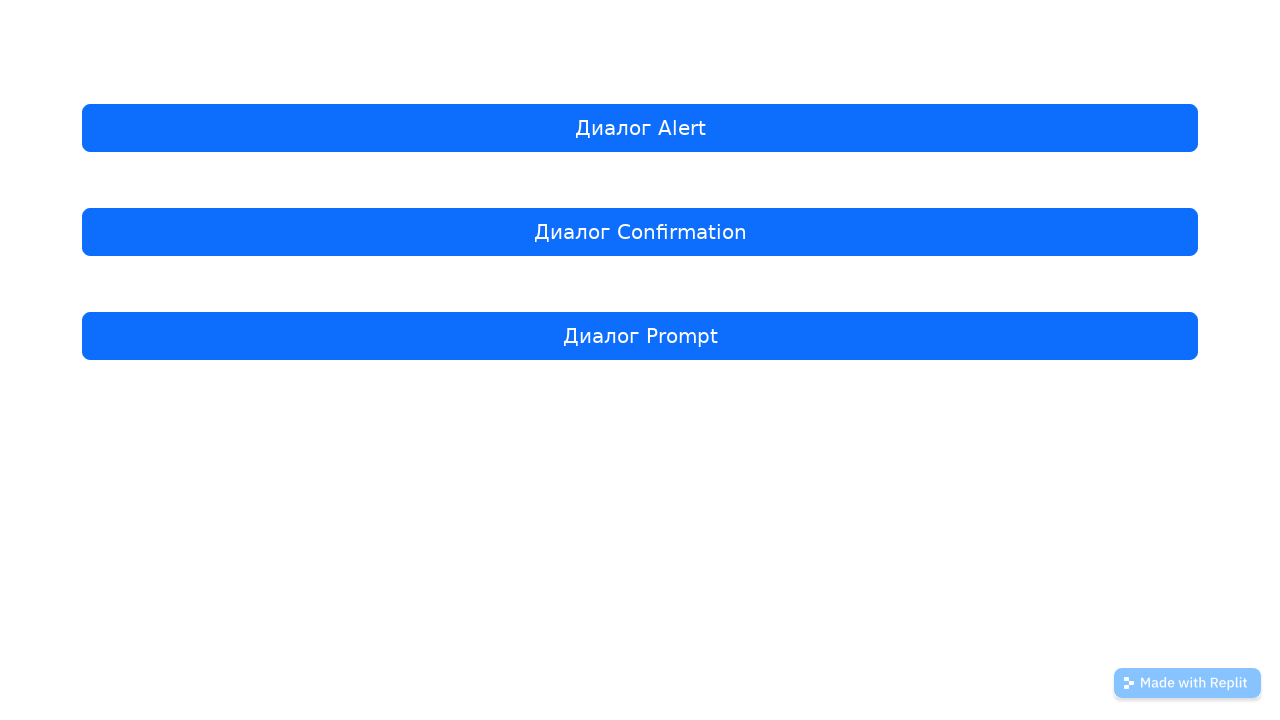

Set up dialog handler to automatically accept confirmation dialogs
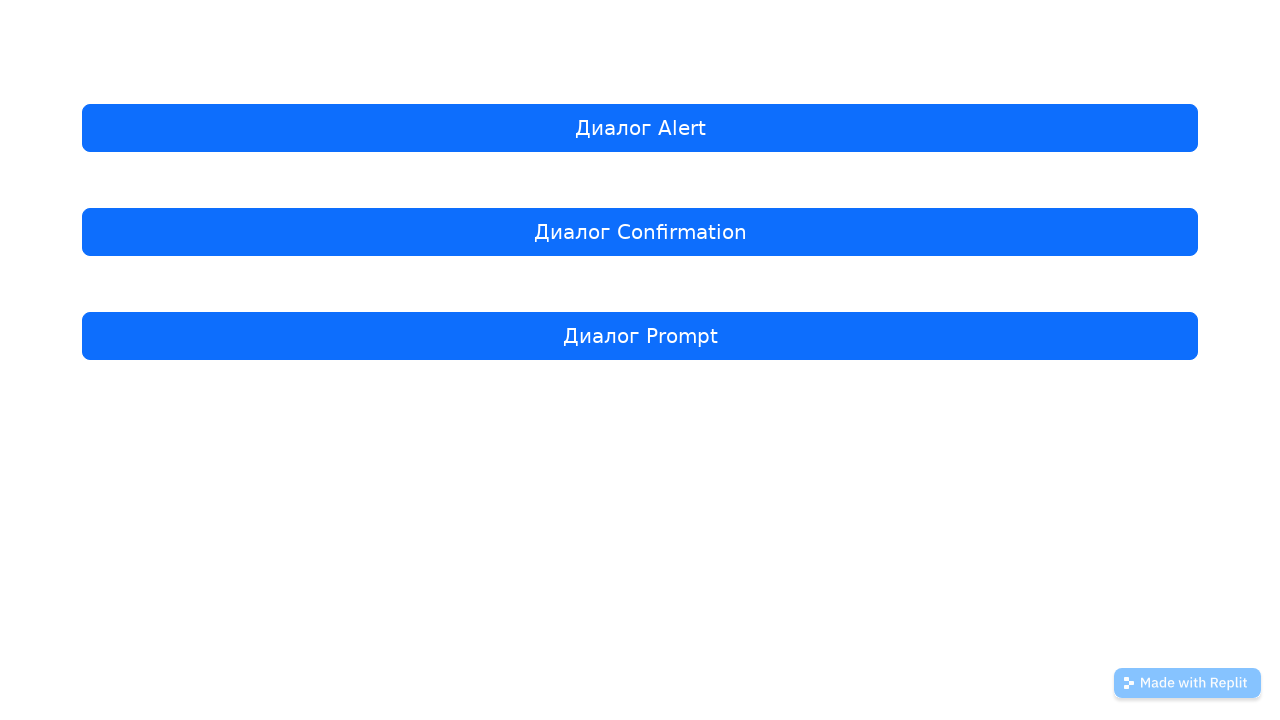

Clicked 'Диалог Confirmation' button to trigger confirmation dialog at (640, 232) on internal:text="\u0414\u0438\u0430\u043b\u043e\u0433 Confirmation"i
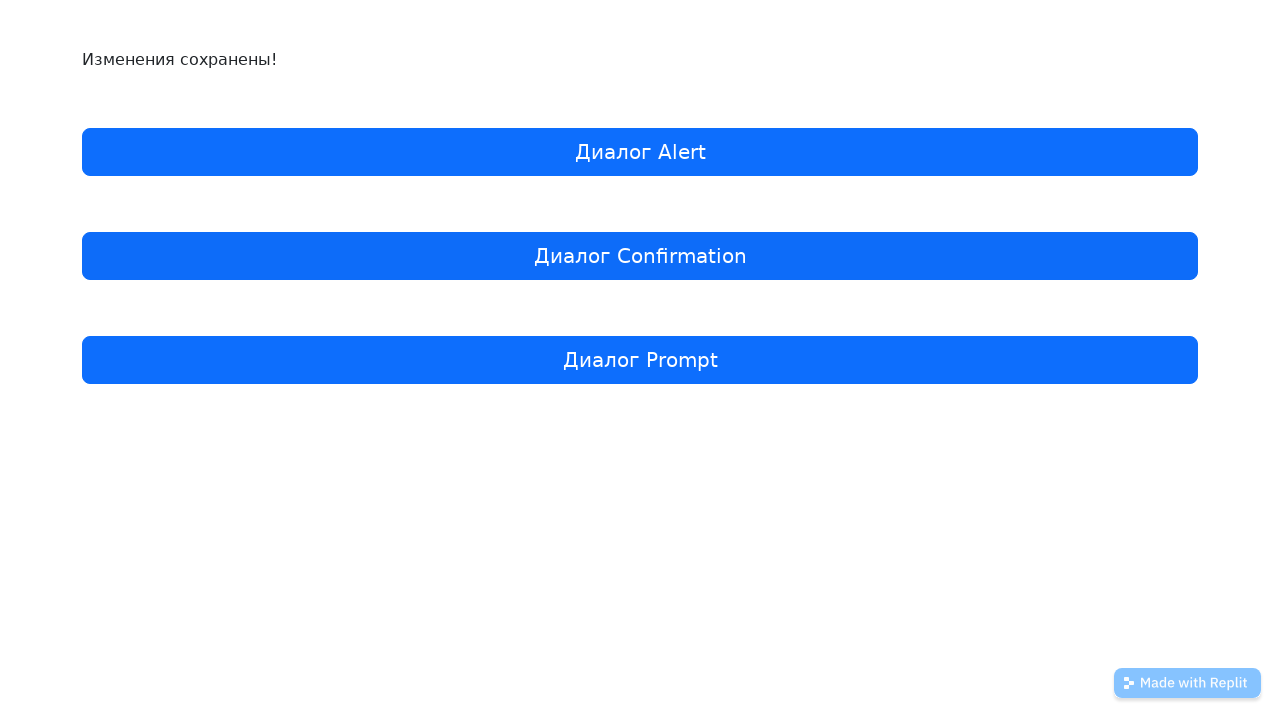

Waited for dialog interaction to complete
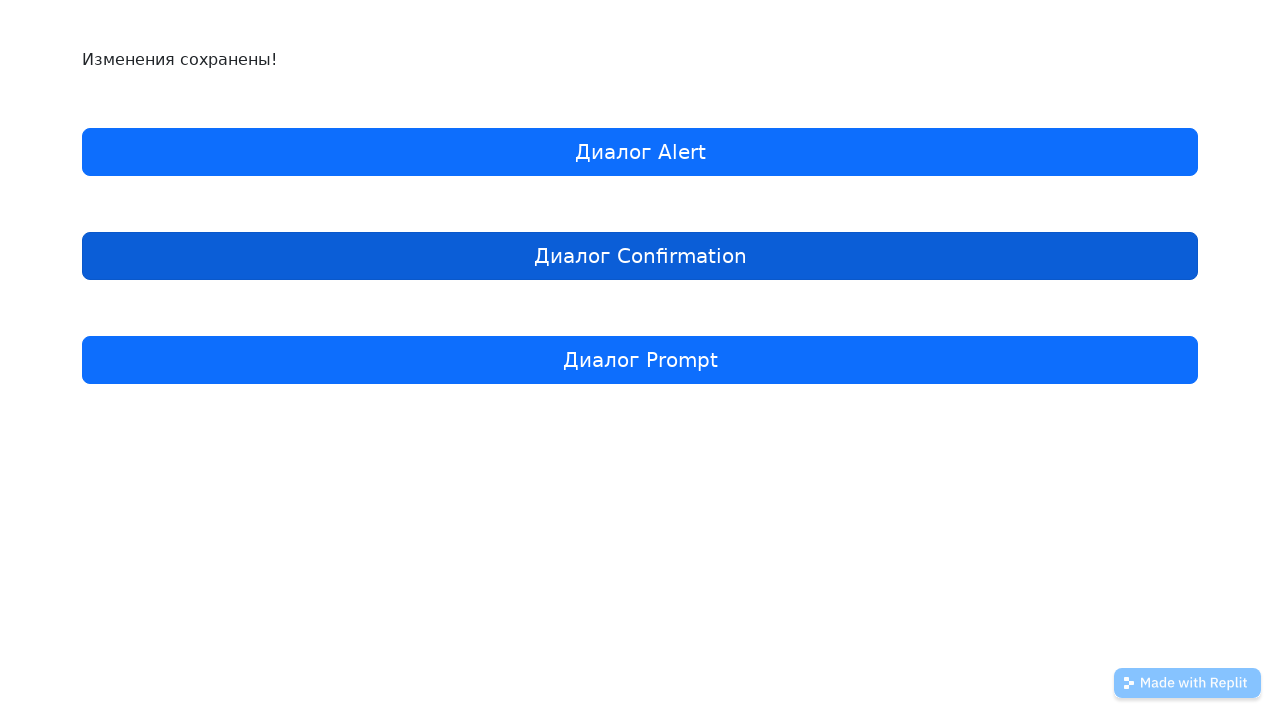

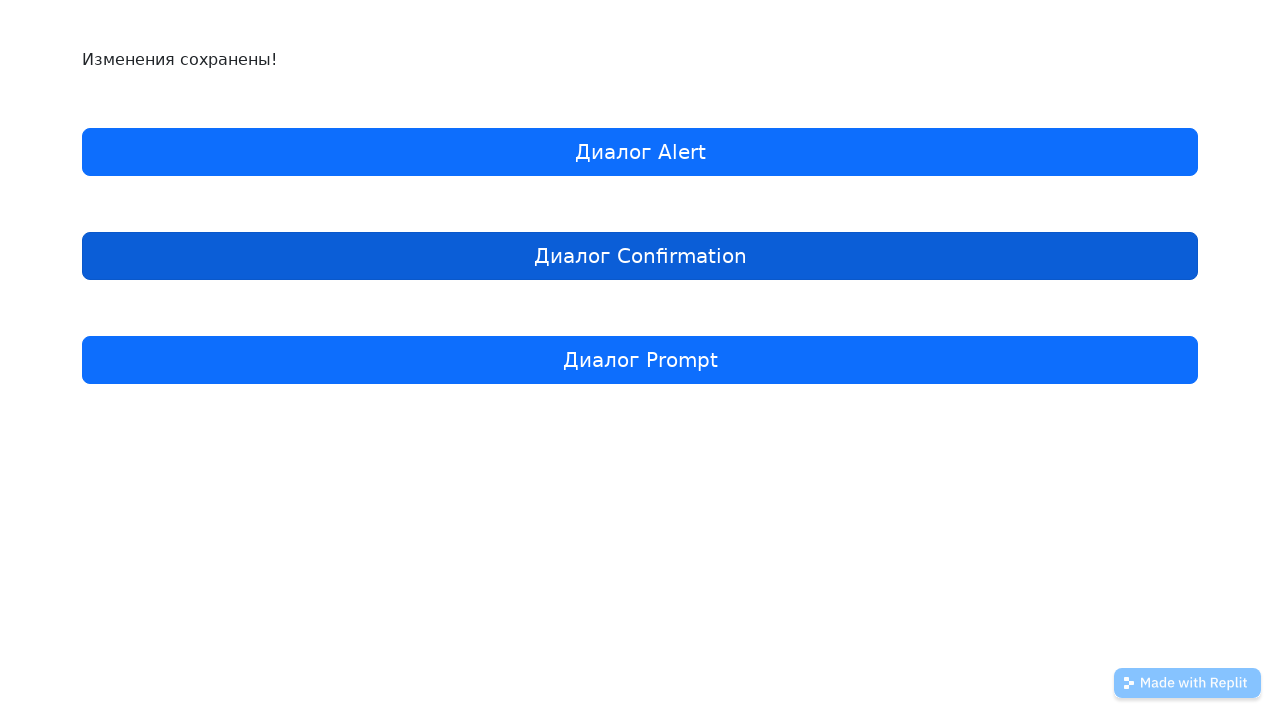